Tests handling a JavaScript prompt dialog by clicking a button that triggers a prompt and accepting it

Starting URL: https://www.selenium.dev/documentation/webdriver/interactions/alerts/

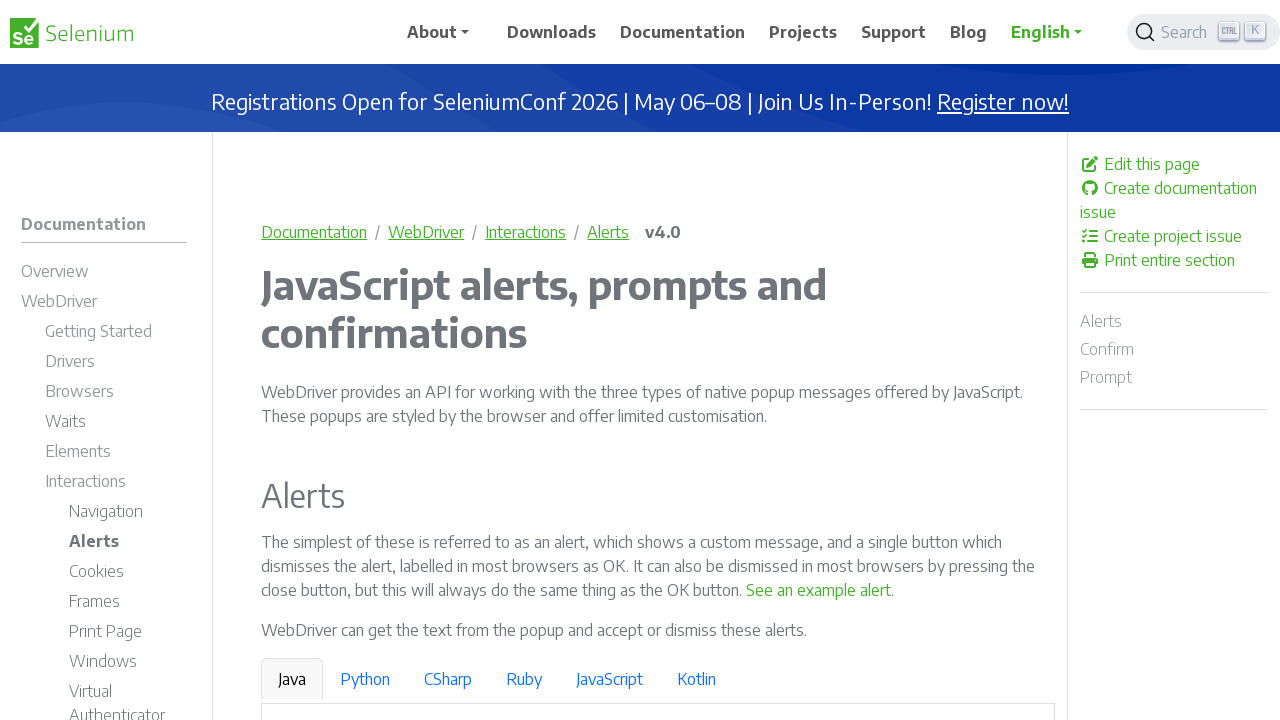

Verified page title is 'JavaScript alerts, prompts and confirmations | Selenium'
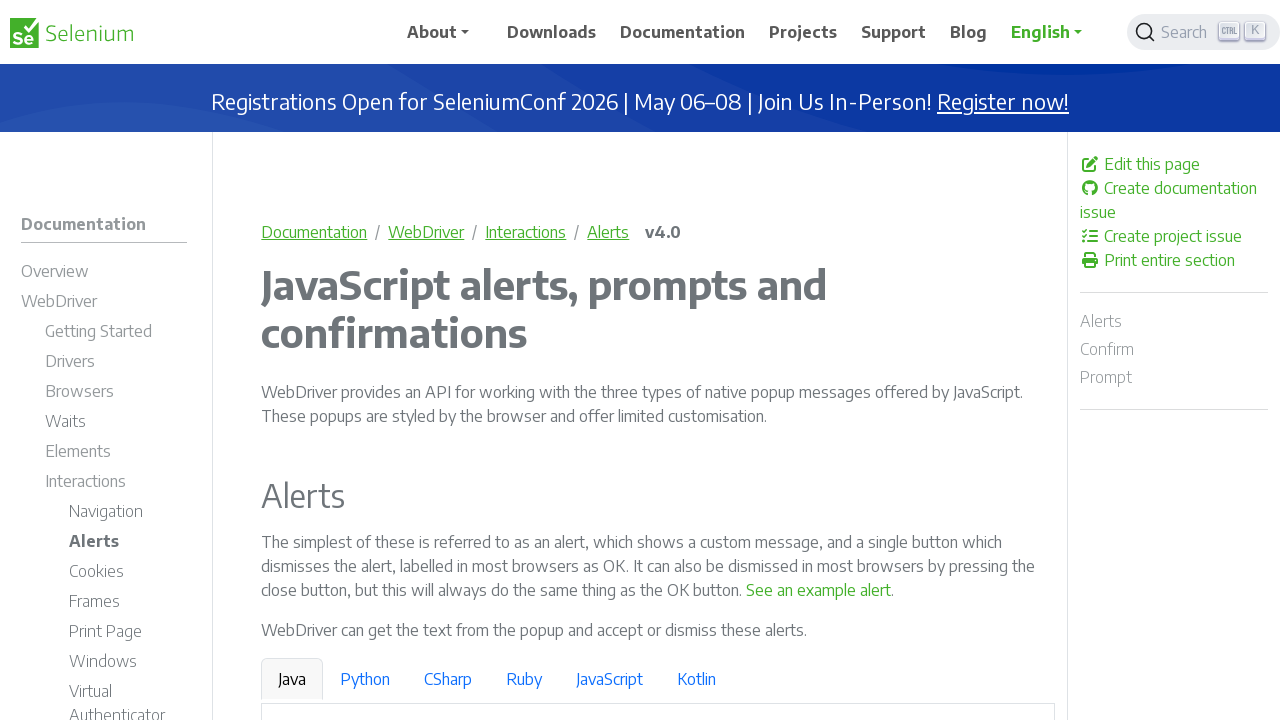

Set up dialog handler to accept the prompt
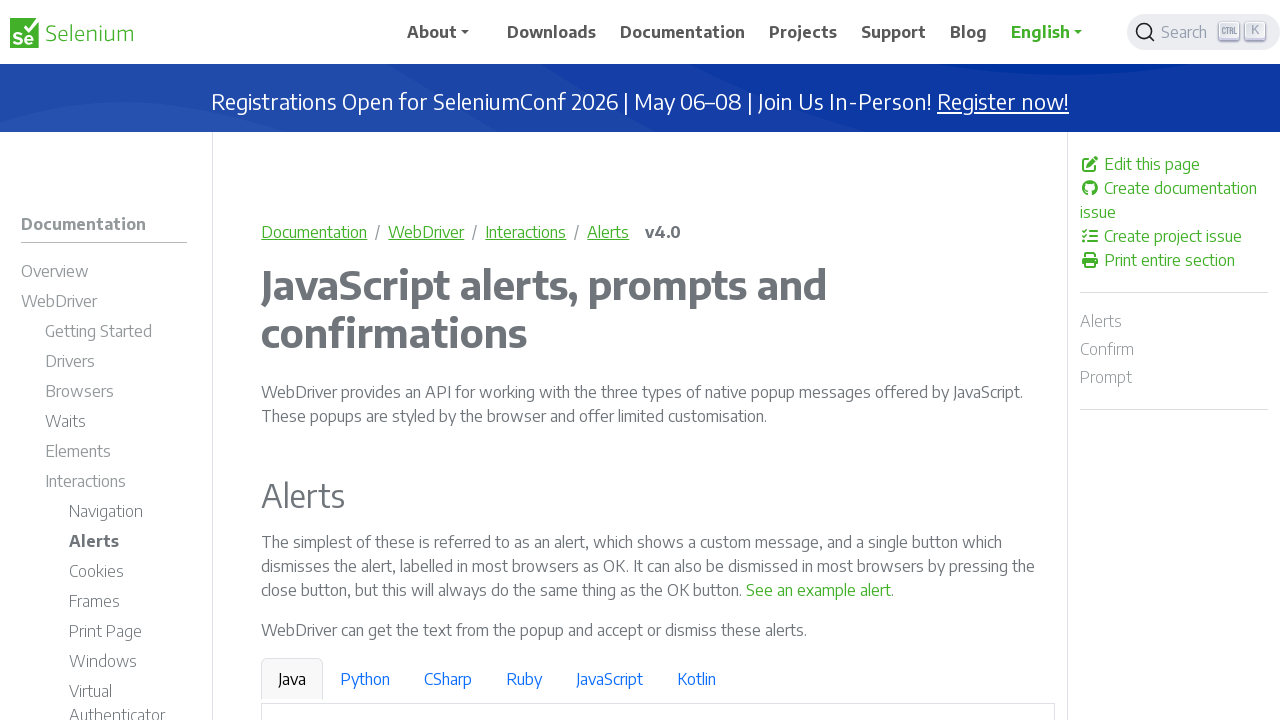

Clicked 'See a sample prompt' button to trigger the prompt dialog at (627, 360) on internal:text="See a sample prompt"s
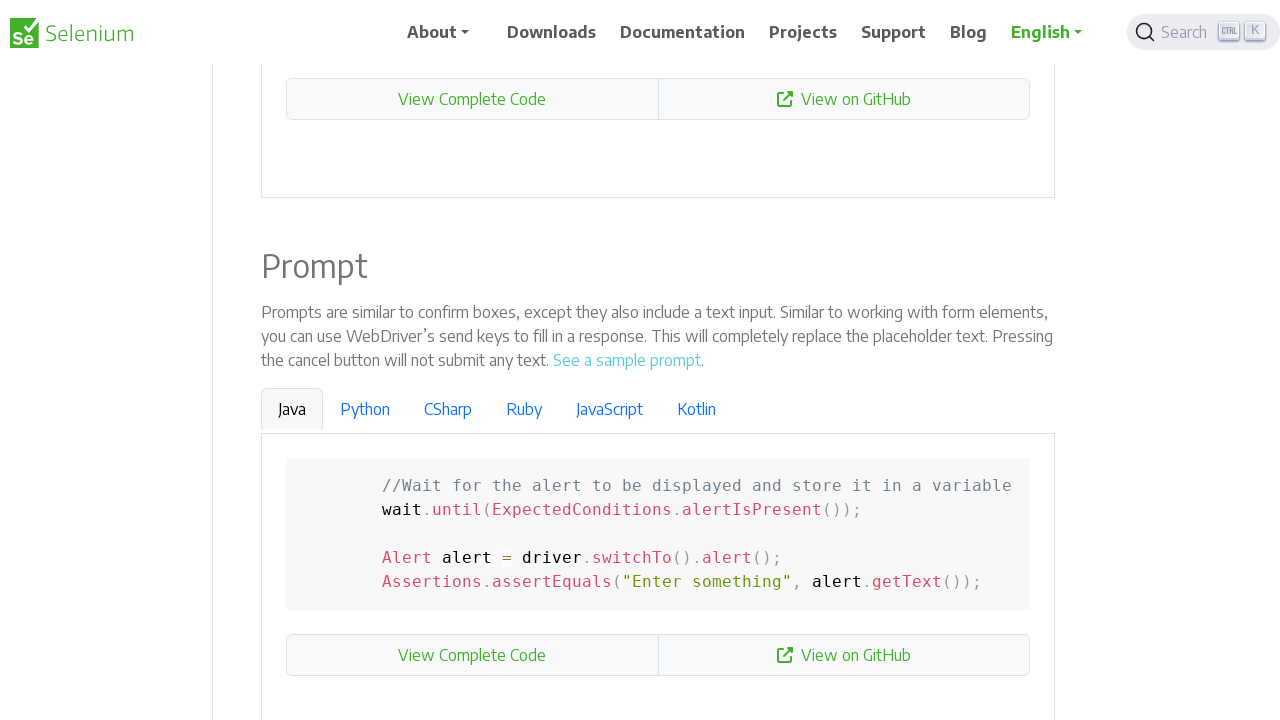

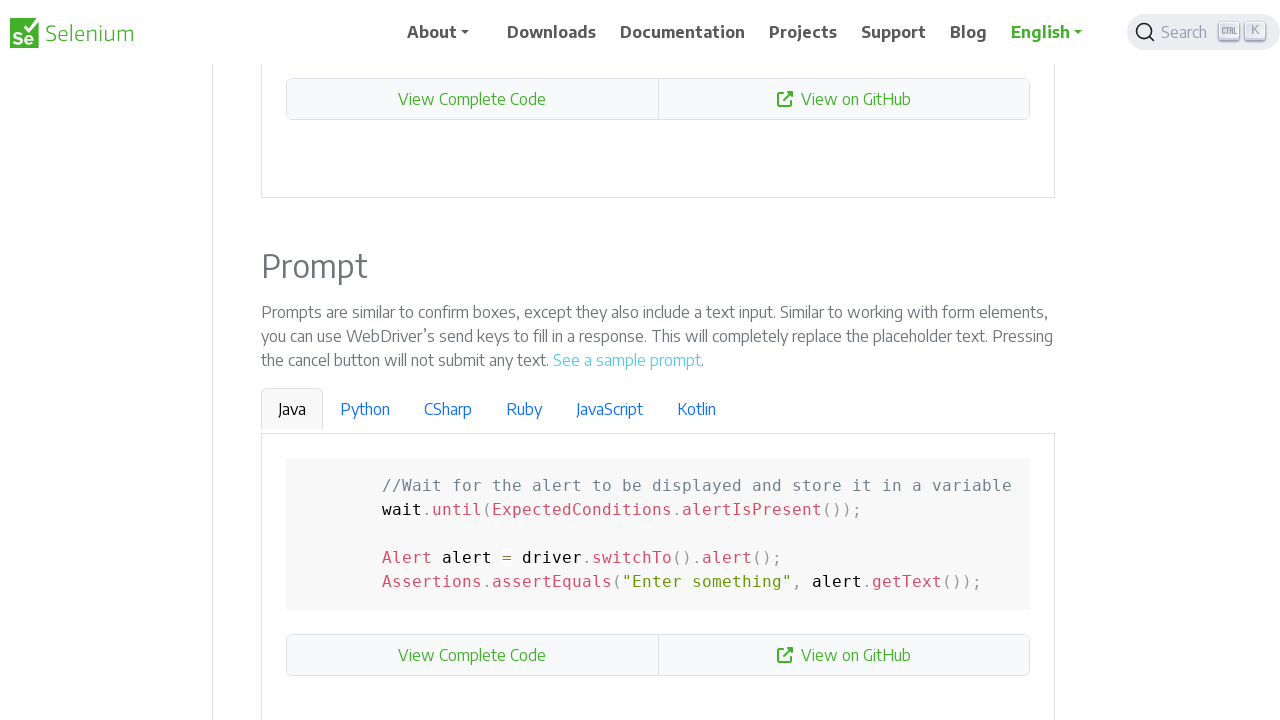